Tests navigation from the homepage to the About Us page by clicking the About Us link and verifying page load

Starting URL: https://training-support.net

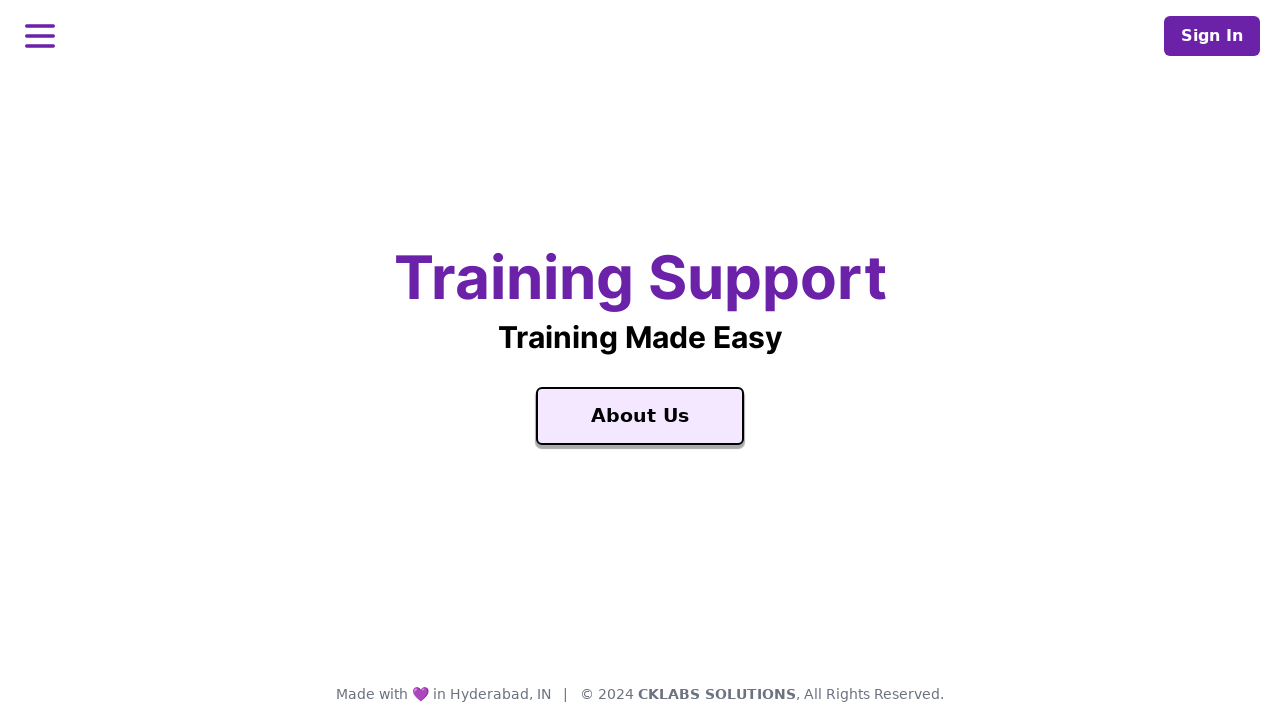

Clicked the About Us link at (640, 416) on text=About Us
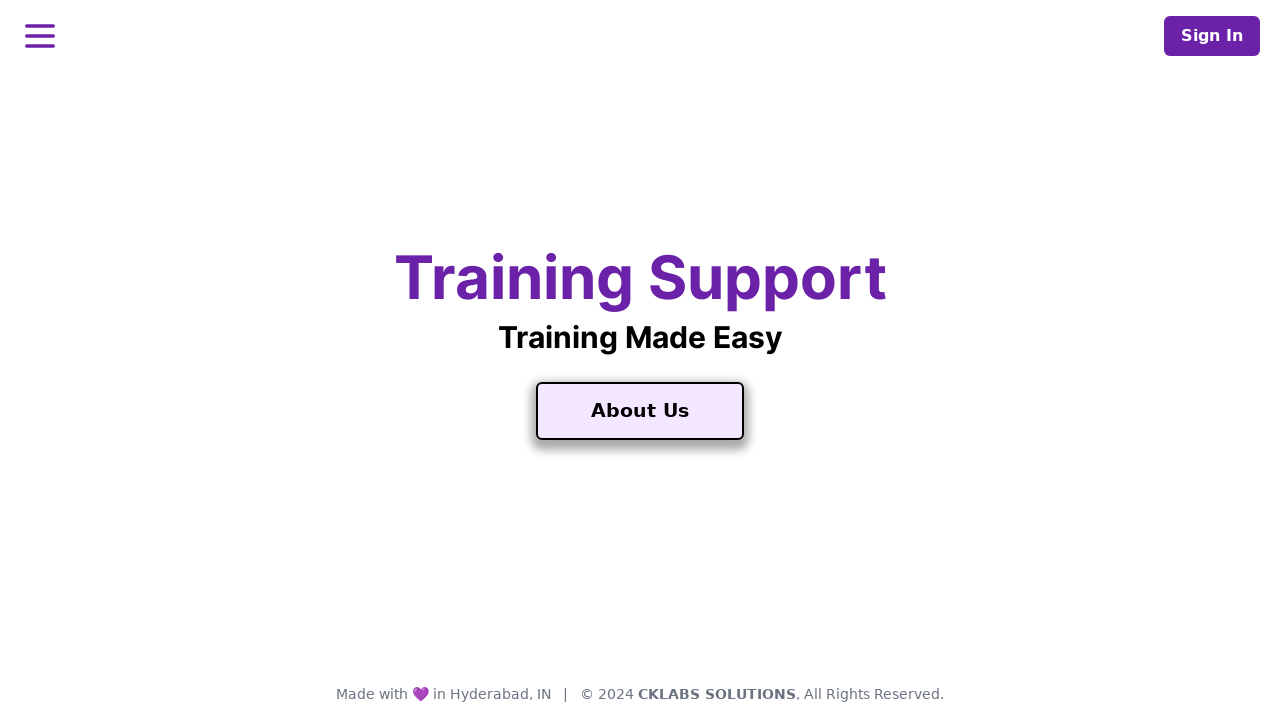

About Us page loaded (domcontentloaded)
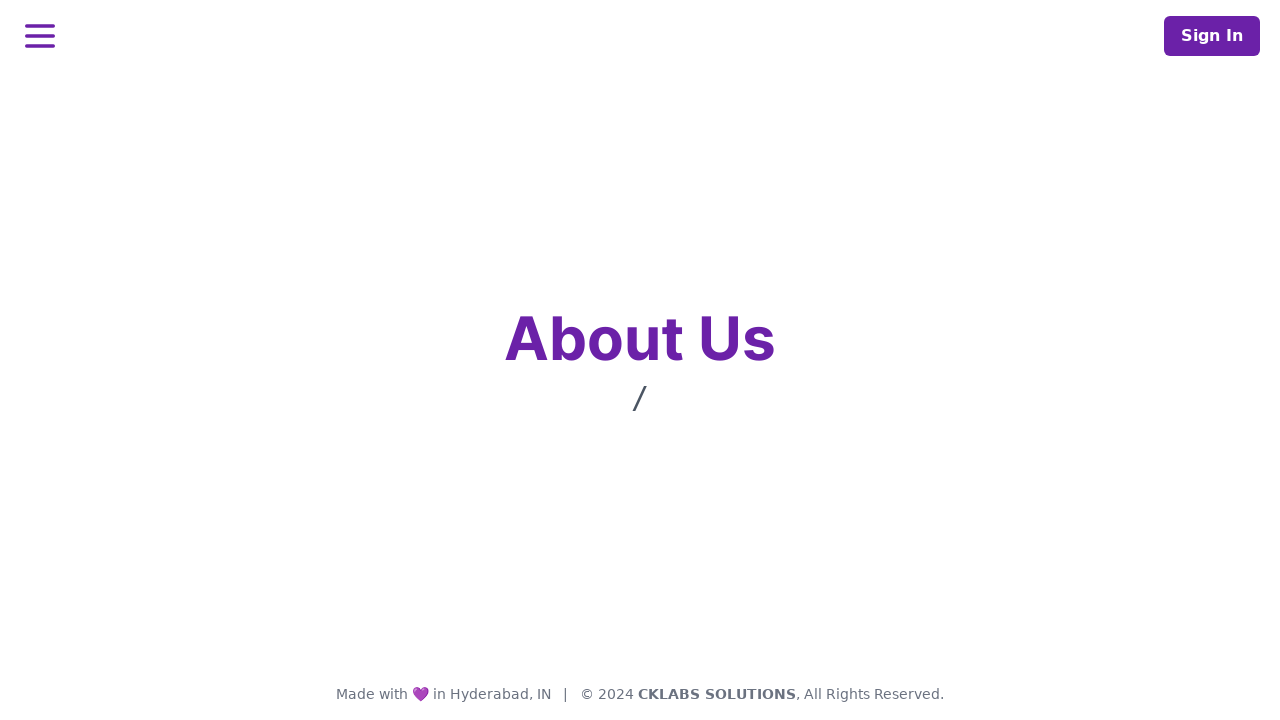

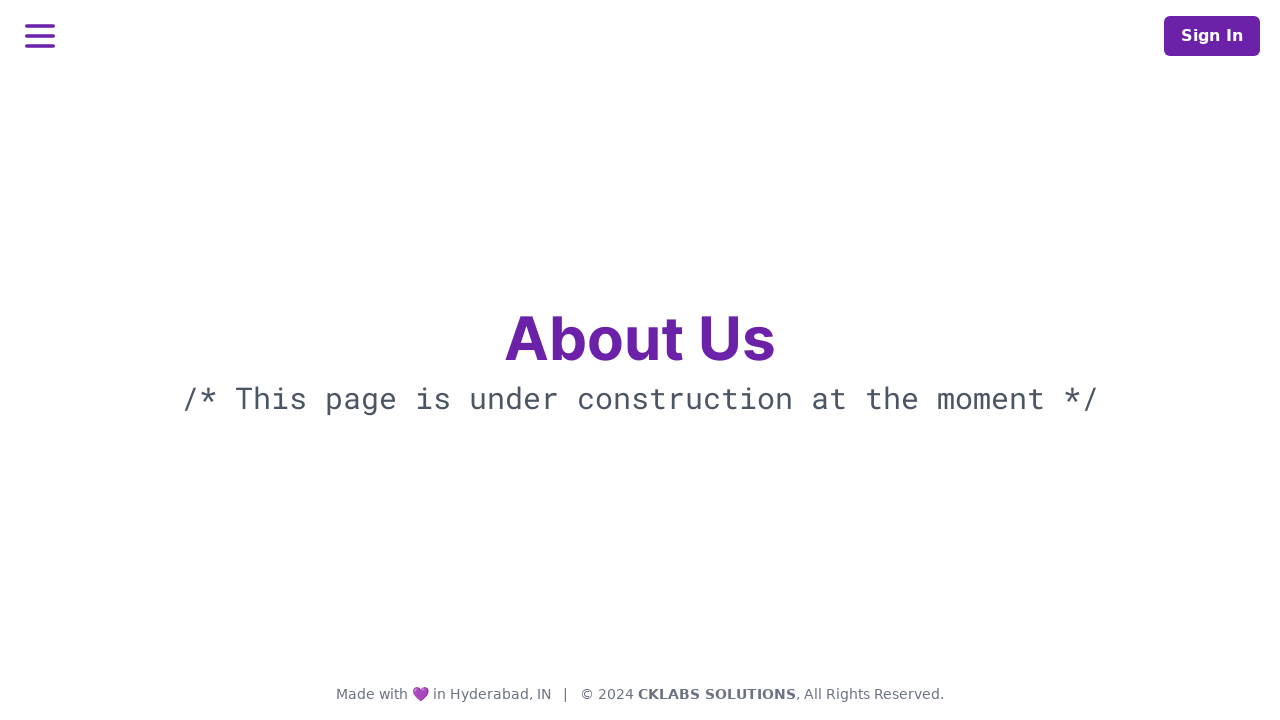